Tests file upload functionality using file chooser dialog and verifies the upload succeeds

Starting URL: https://the-internet.herokuapp.com/upload

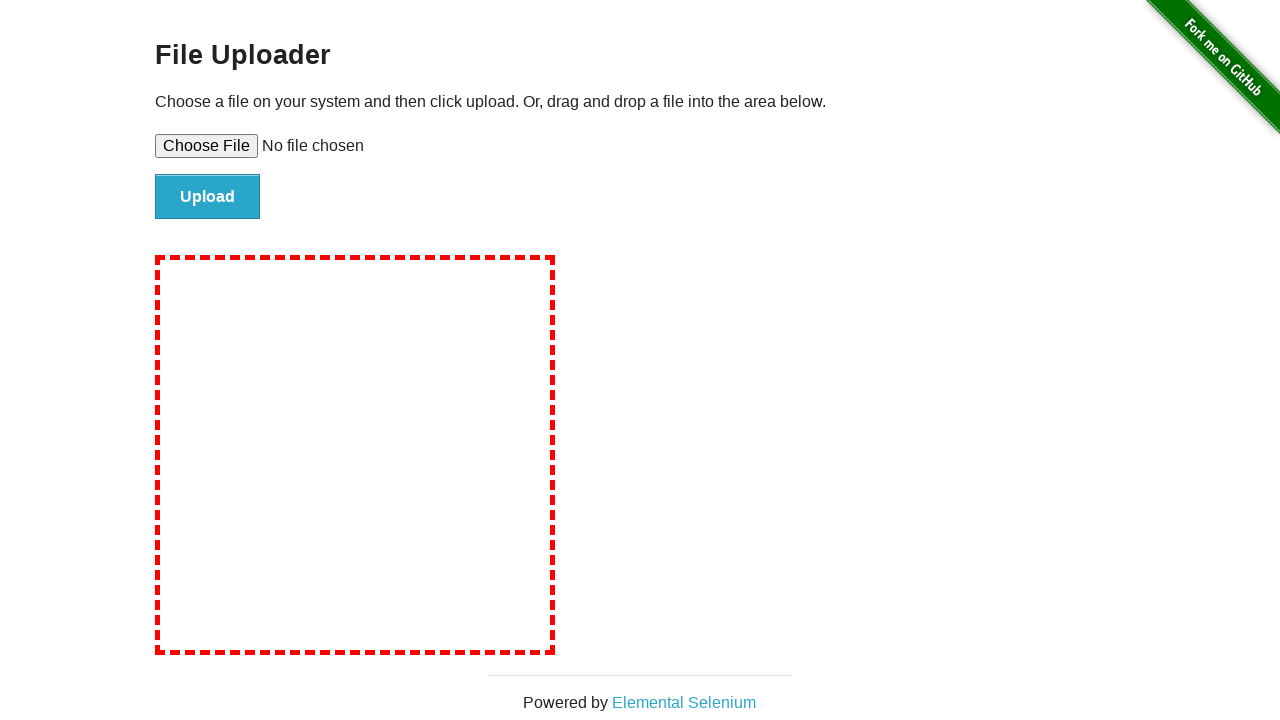

Created temporary test file with upload content
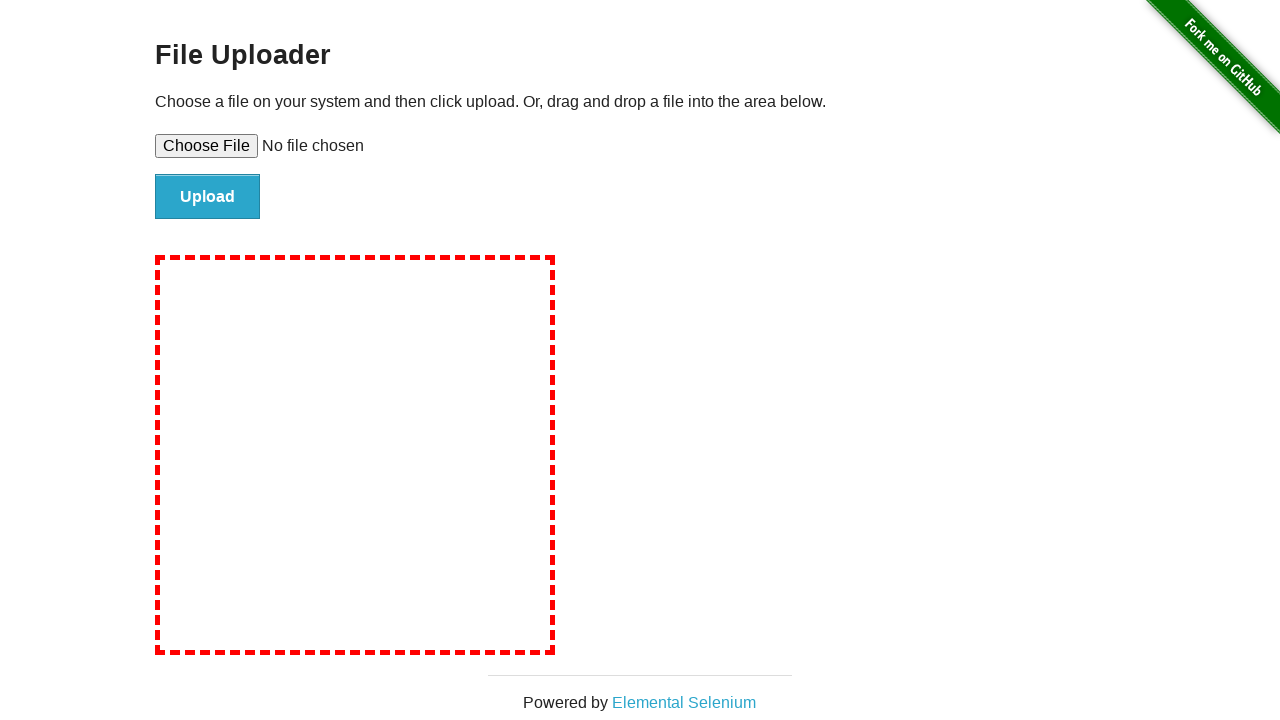

Clicked file upload button to open file chooser dialog at (640, 146) on #file-upload
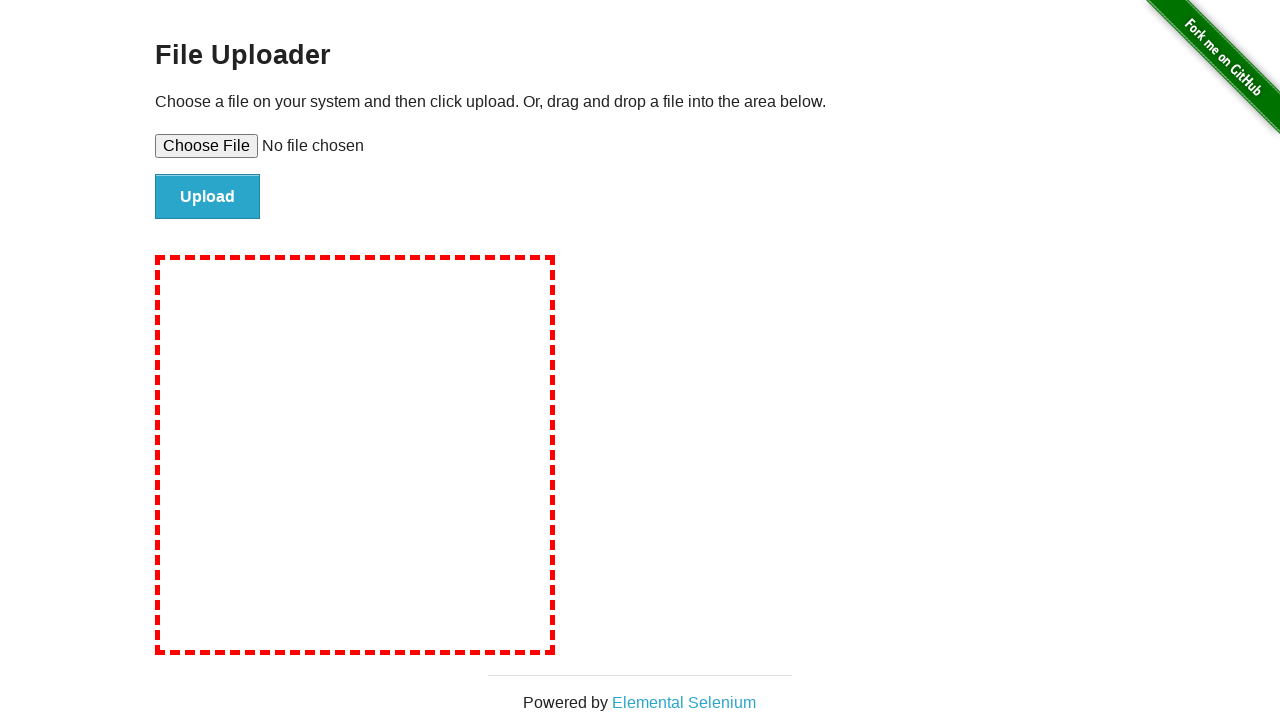

Selected temporary file in file chooser dialog
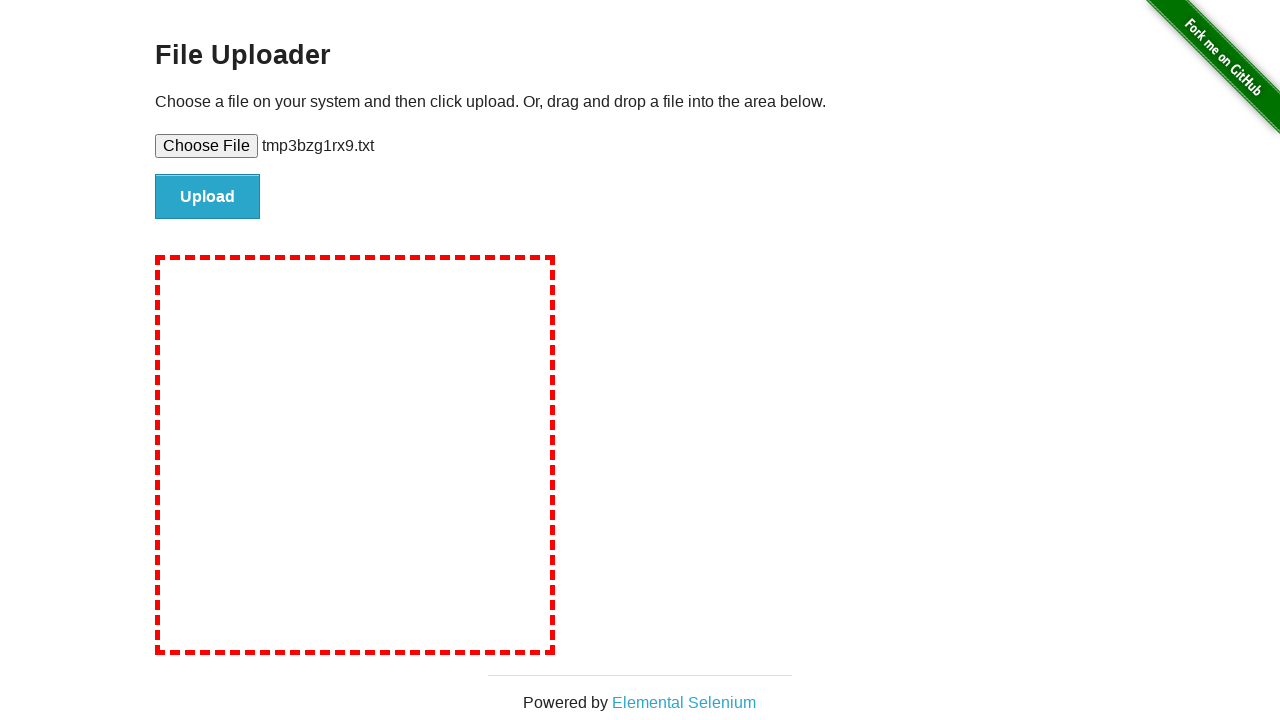

Clicked Upload button to submit file at (208, 197) on input:has-text('Upload')
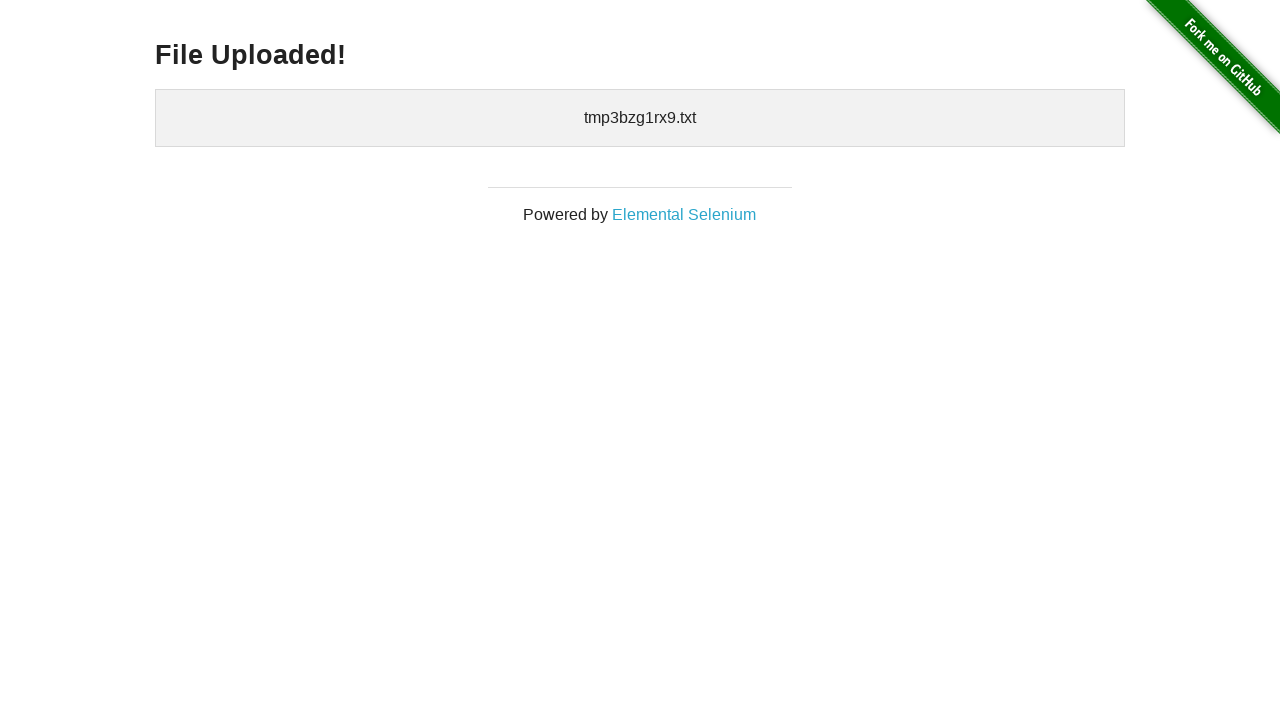

Waited for page to load after file upload
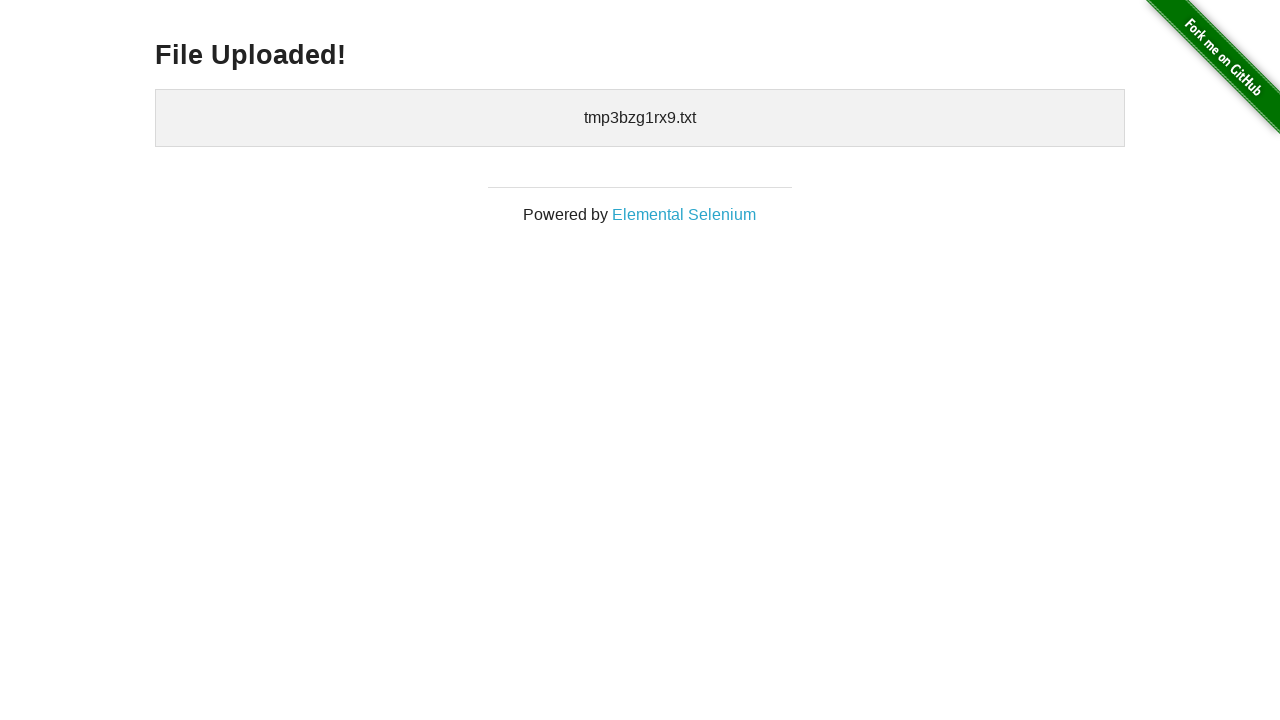

Retrieved uploaded file text: 
    tmp3bzg1rx9.txt
  
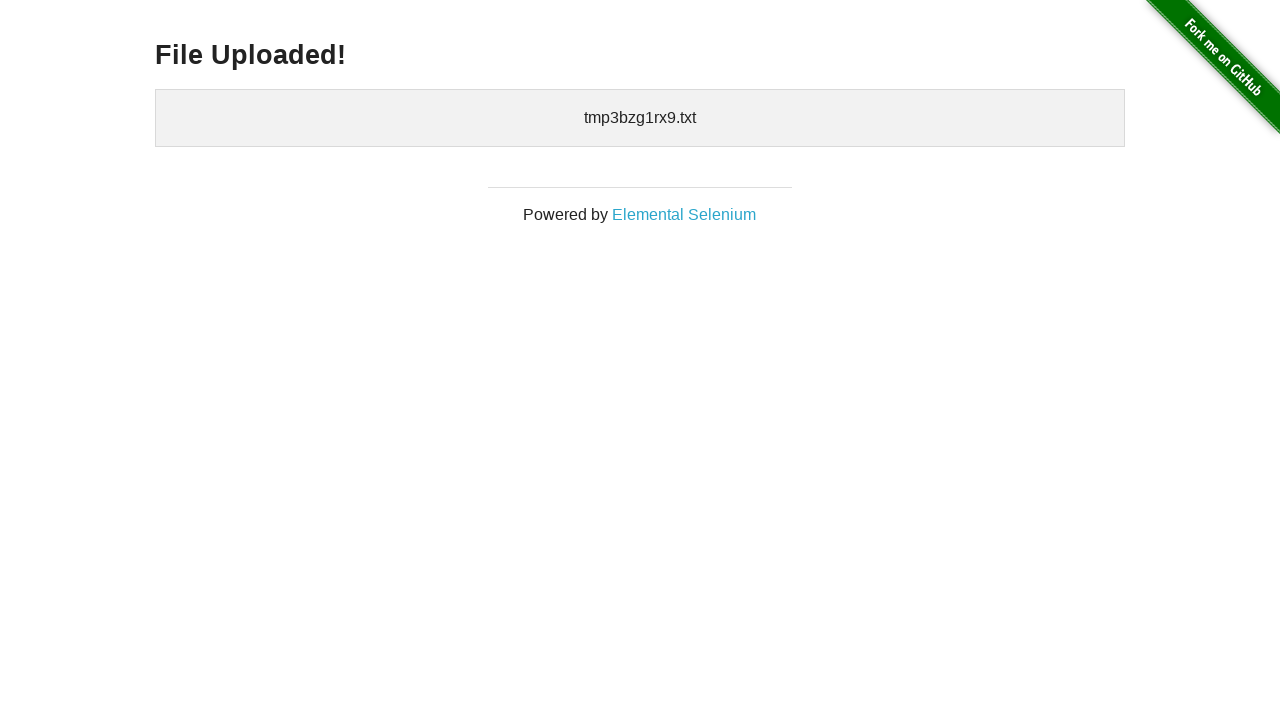

Cleaned up temporary test file
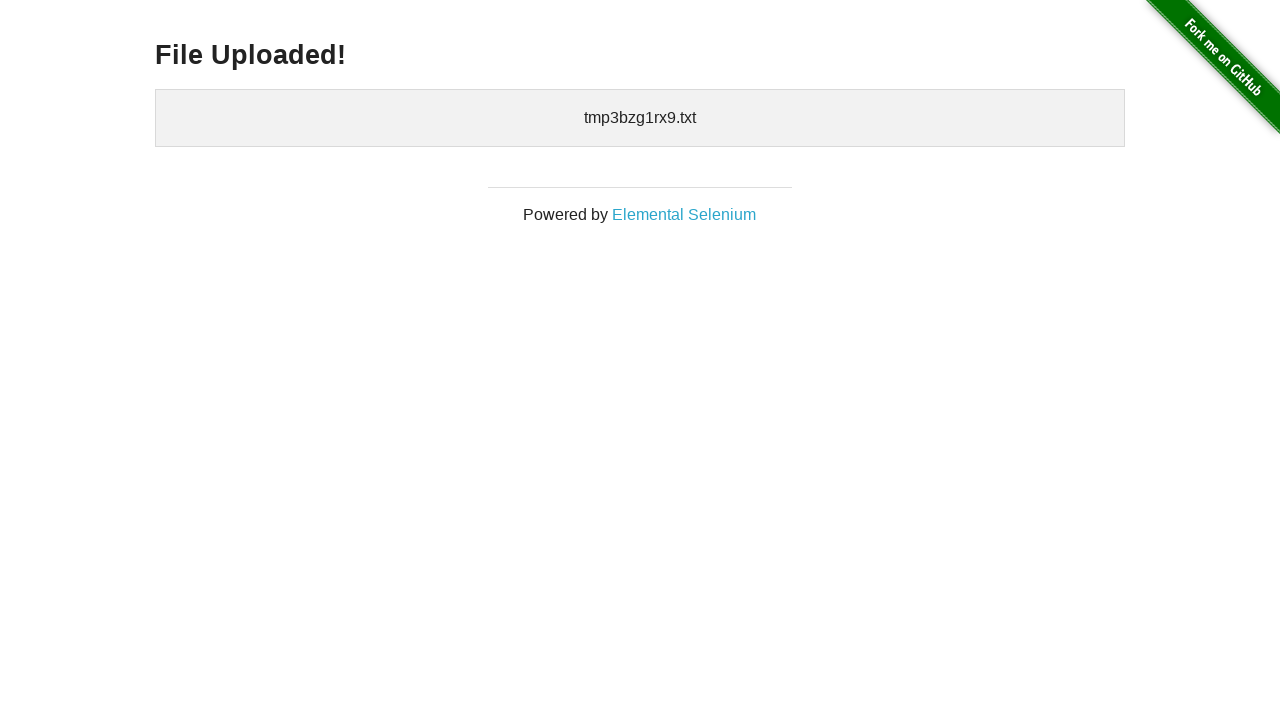

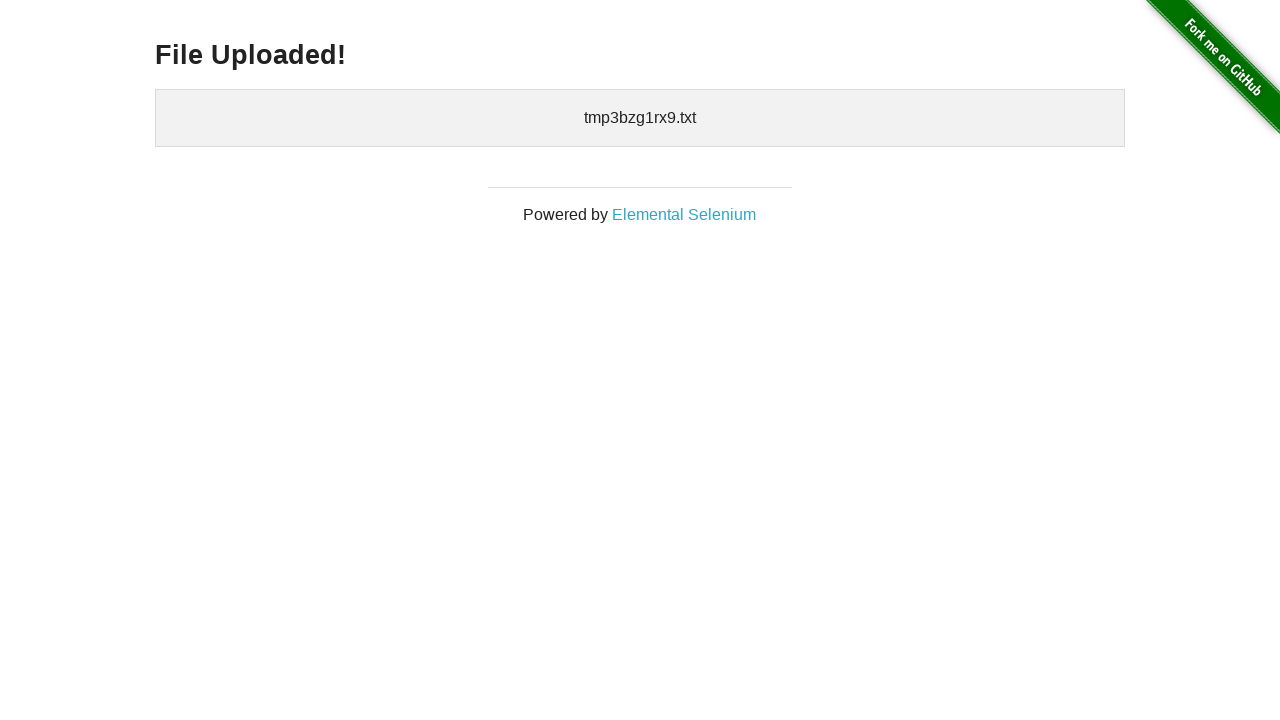